Tests window management by opening Help, Privacy, and Terms links in new windows, switching between them, and verifying page titles

Starting URL: https://gmail.com

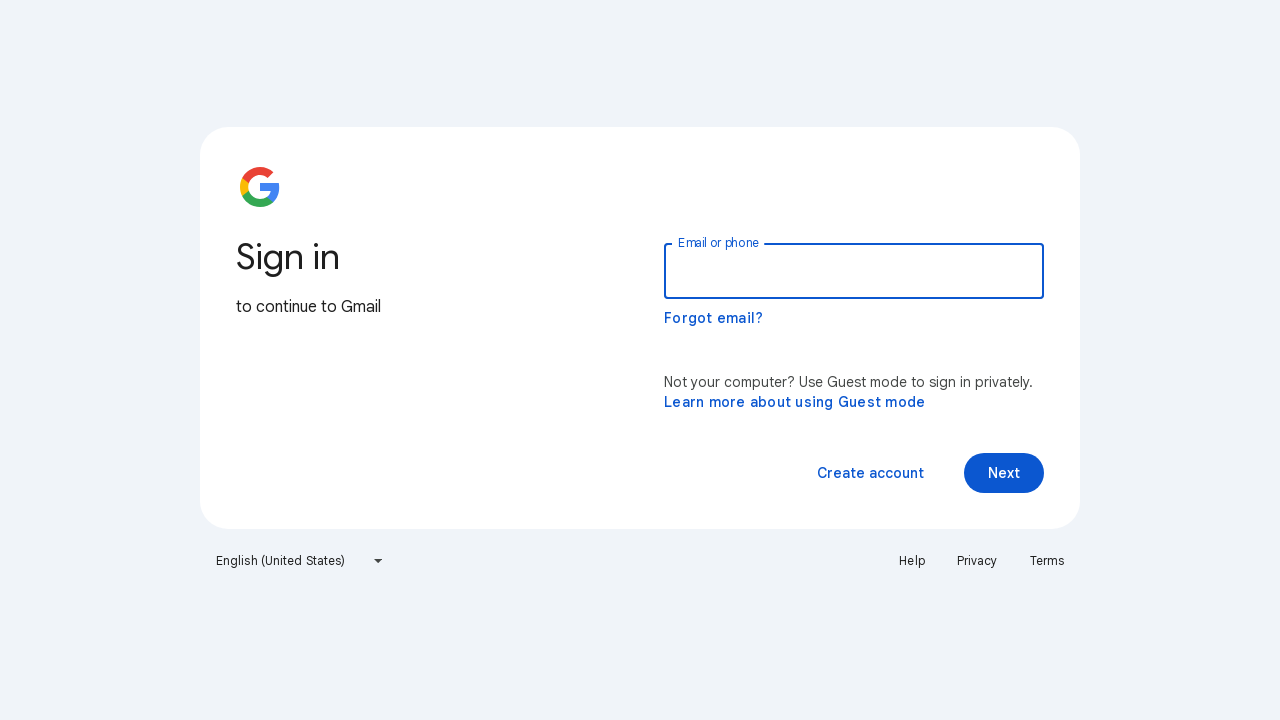

Clicked Help link to open in new window at (912, 561) on a:has-text('Help')
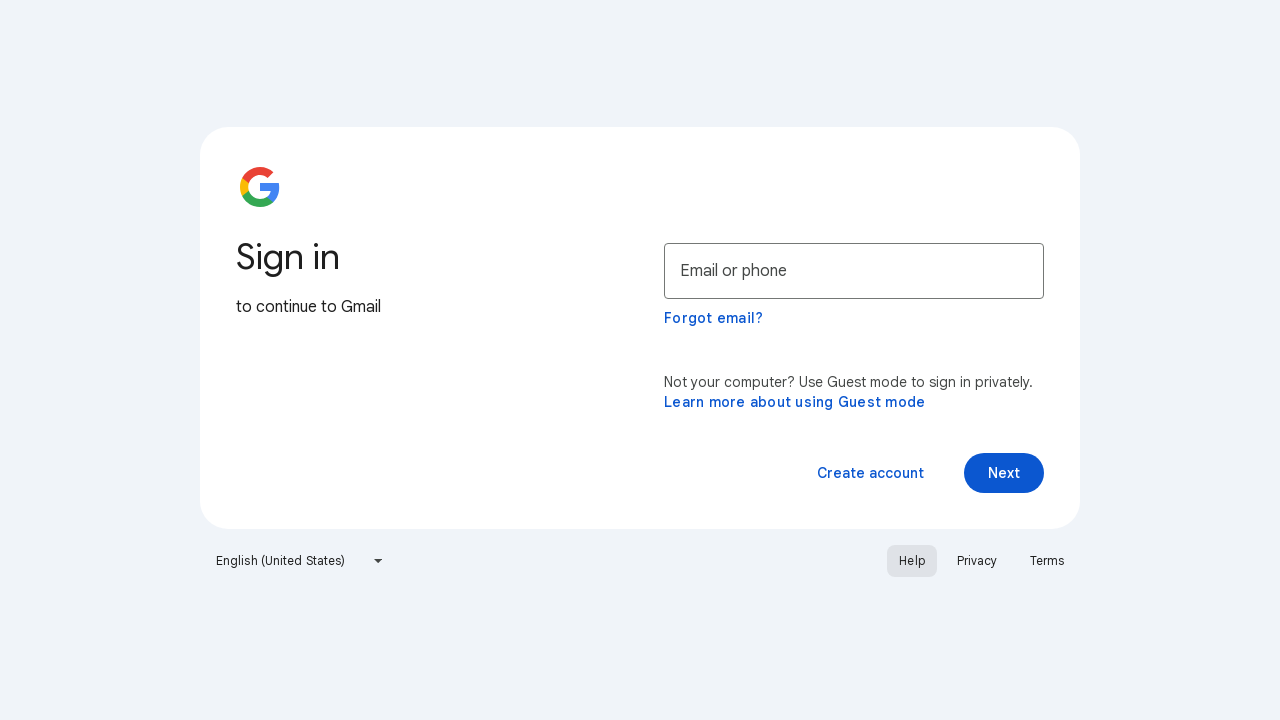

Clicked Privacy link to open in new window at (977, 561) on a:has-text('Privacy')
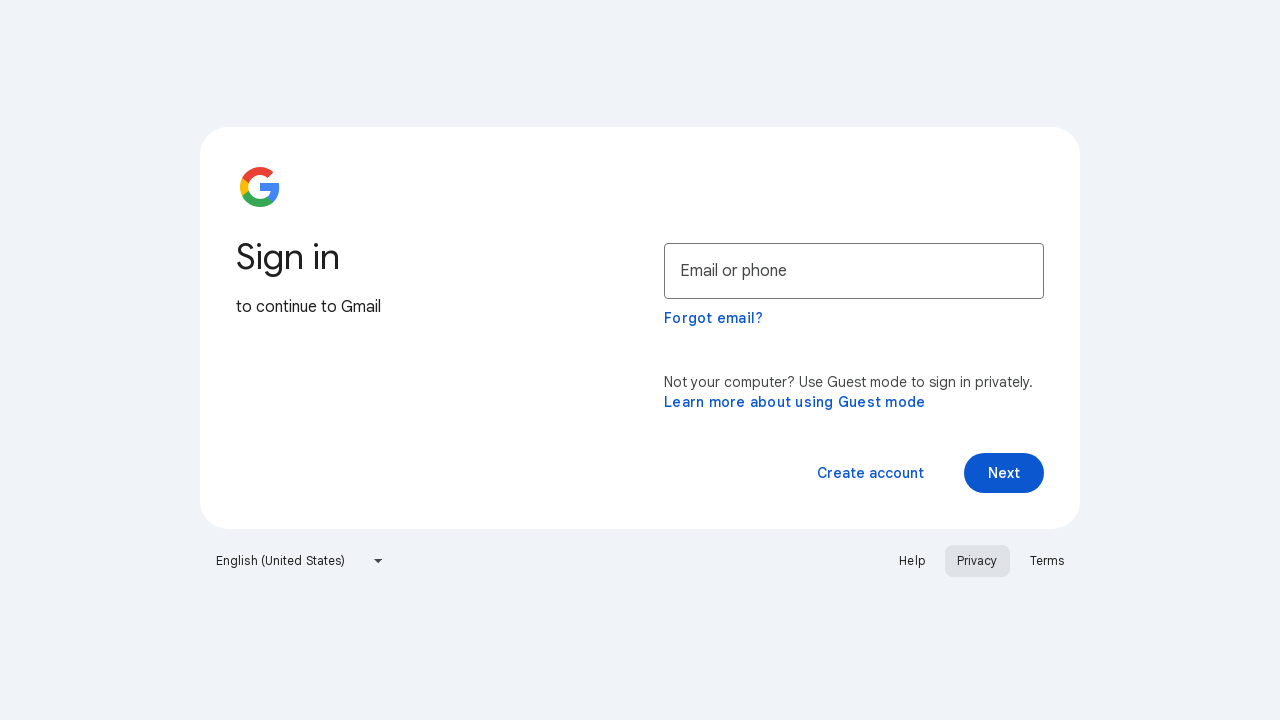

Clicked Terms link to open in new window at (1047, 561) on a:has-text('Terms')
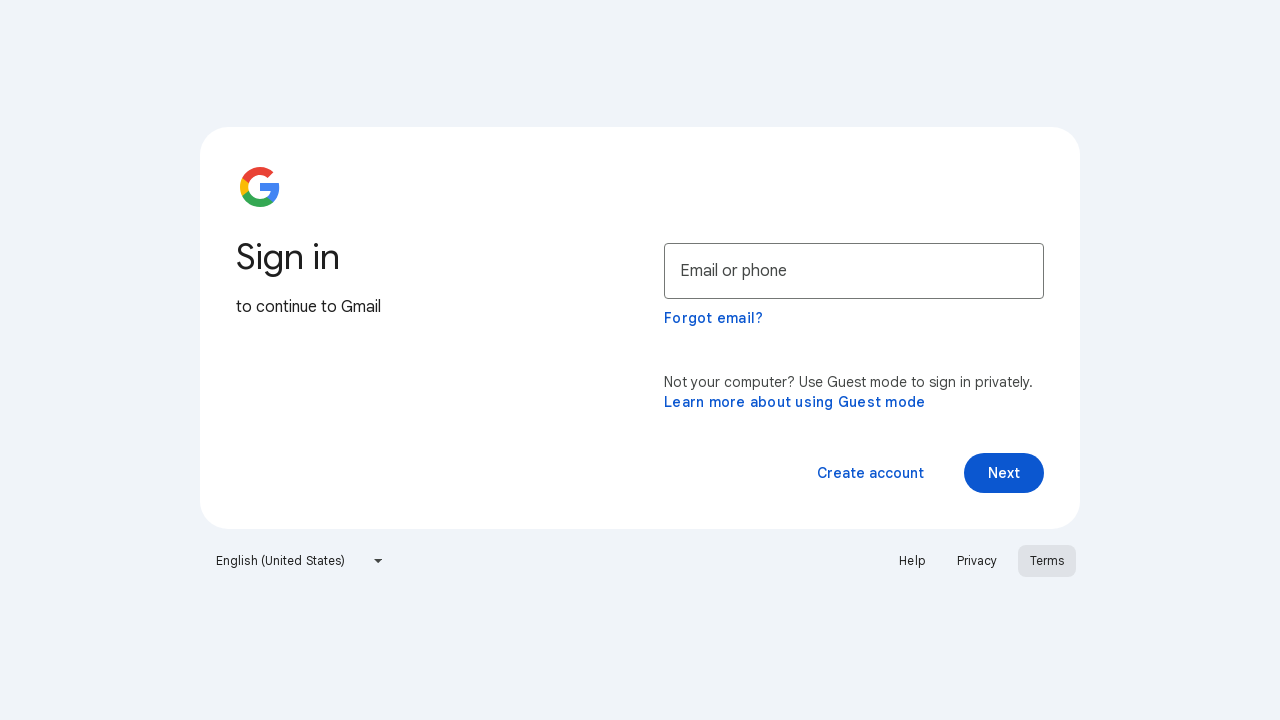

Waited for Help page to load
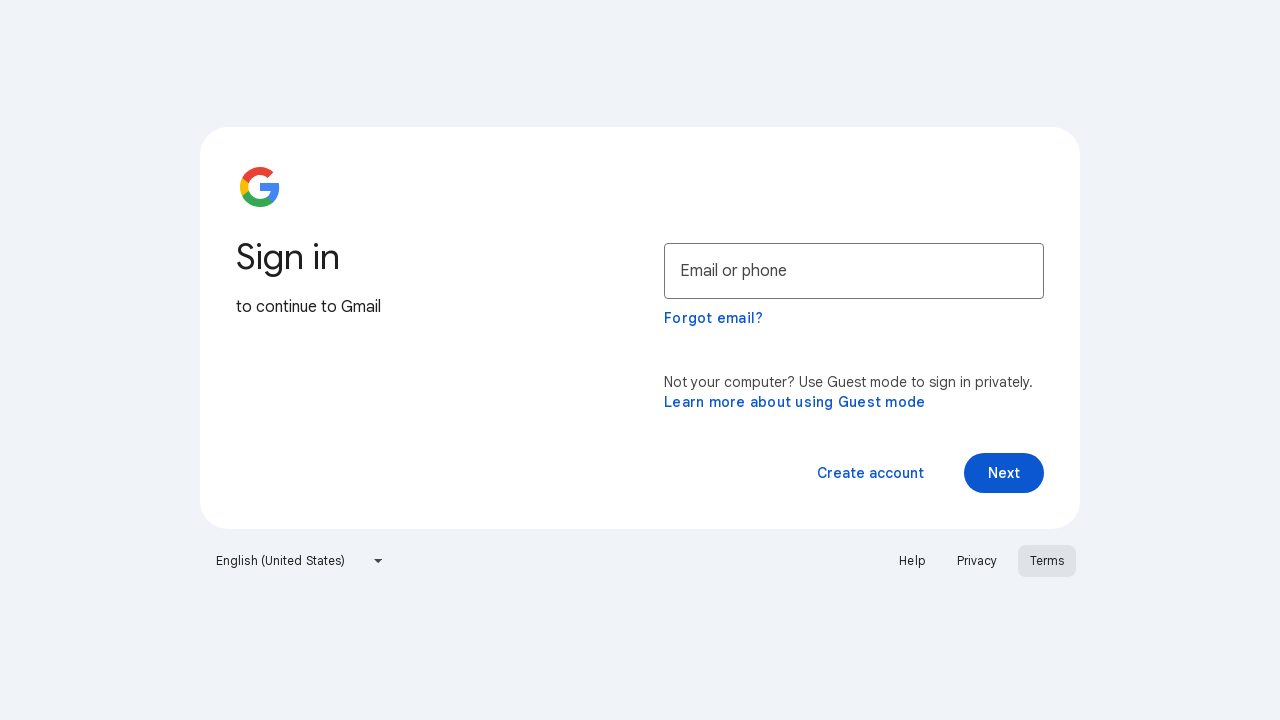

Retrieved page title: Google Terms of Service – Privacy & Terms – Google
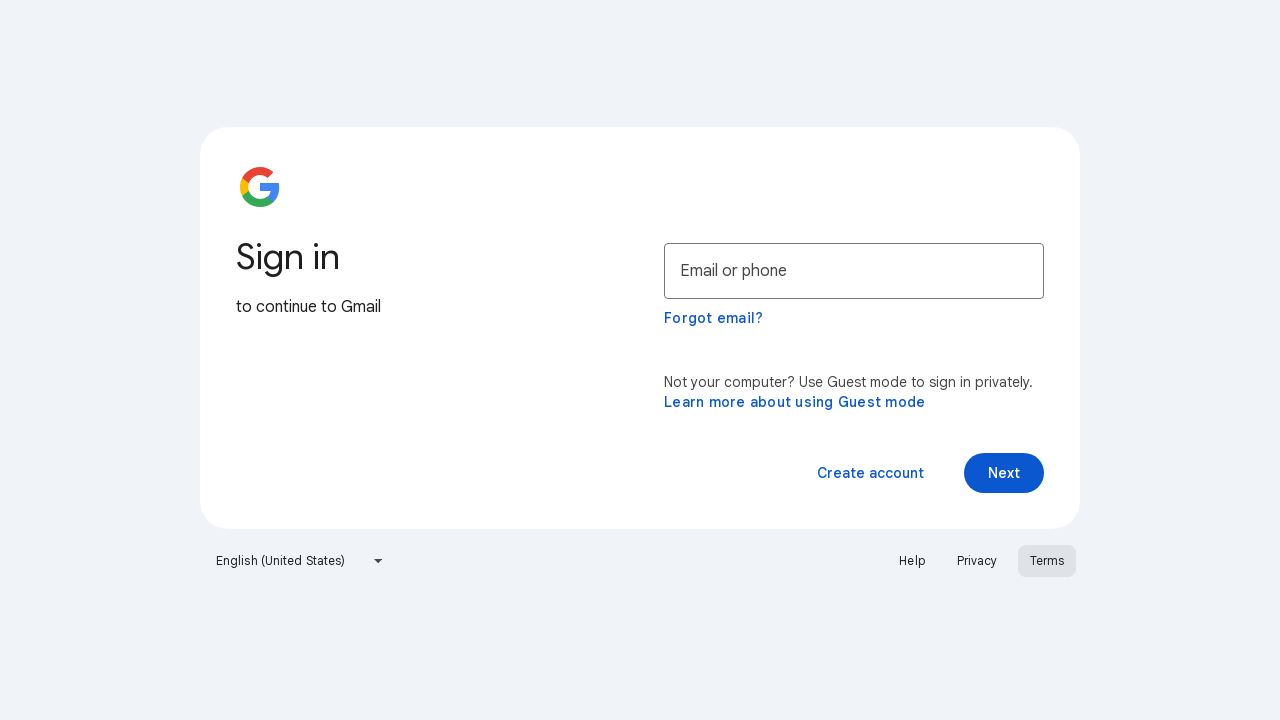

Title verification failed: 'Google account Help' does not match 'Google Terms of Service – Privacy & Terms – Google'
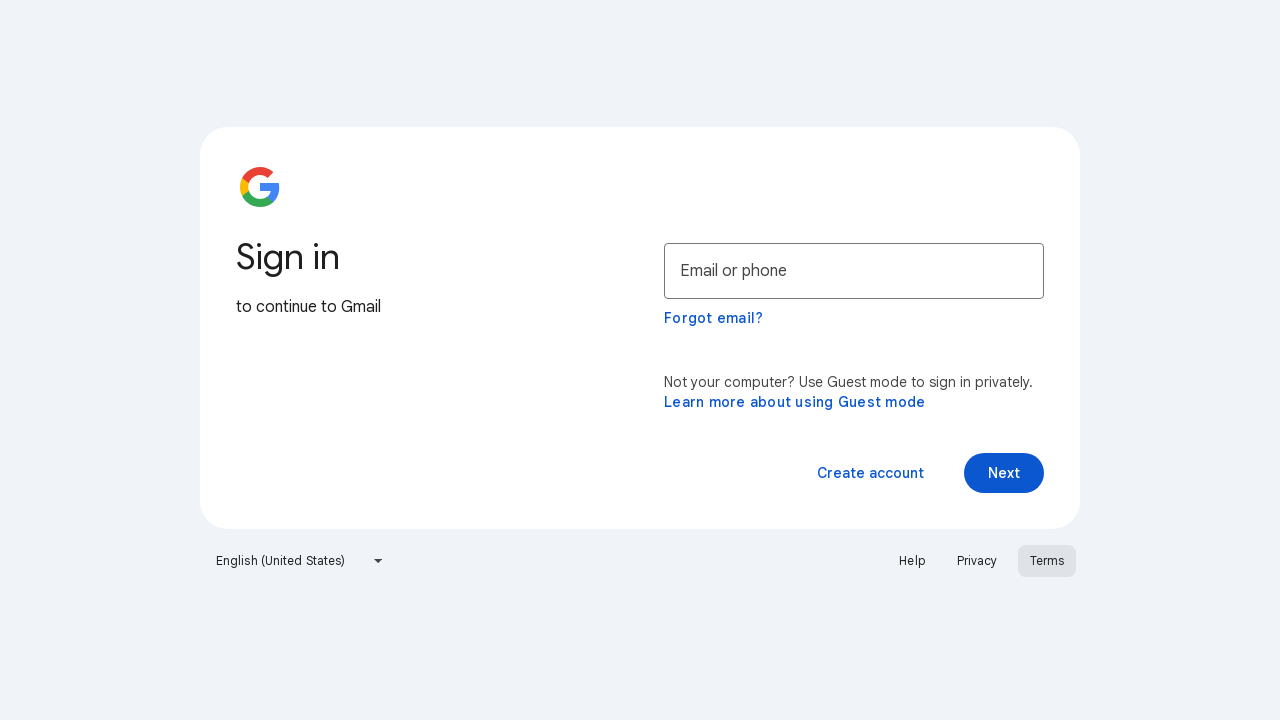

Closed Help page (page3)
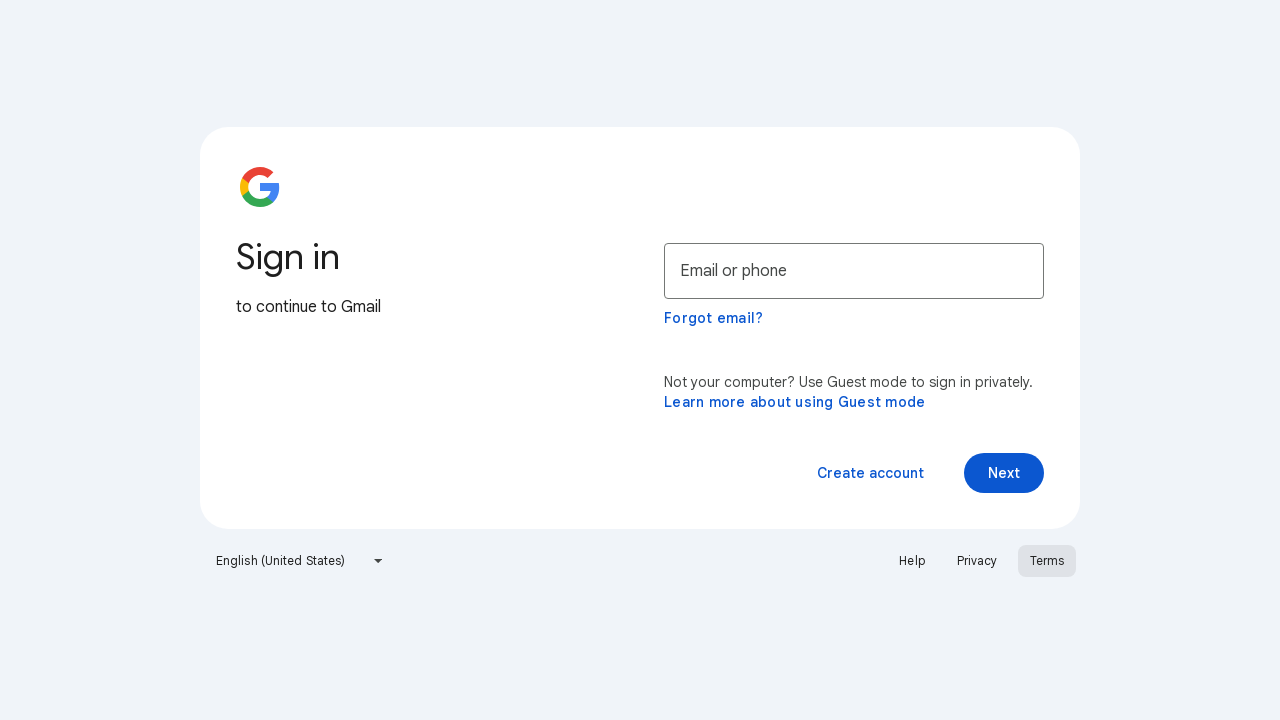

Clicked Technologies link on Terms page at (492, 78) on a:has-text('Technologies')
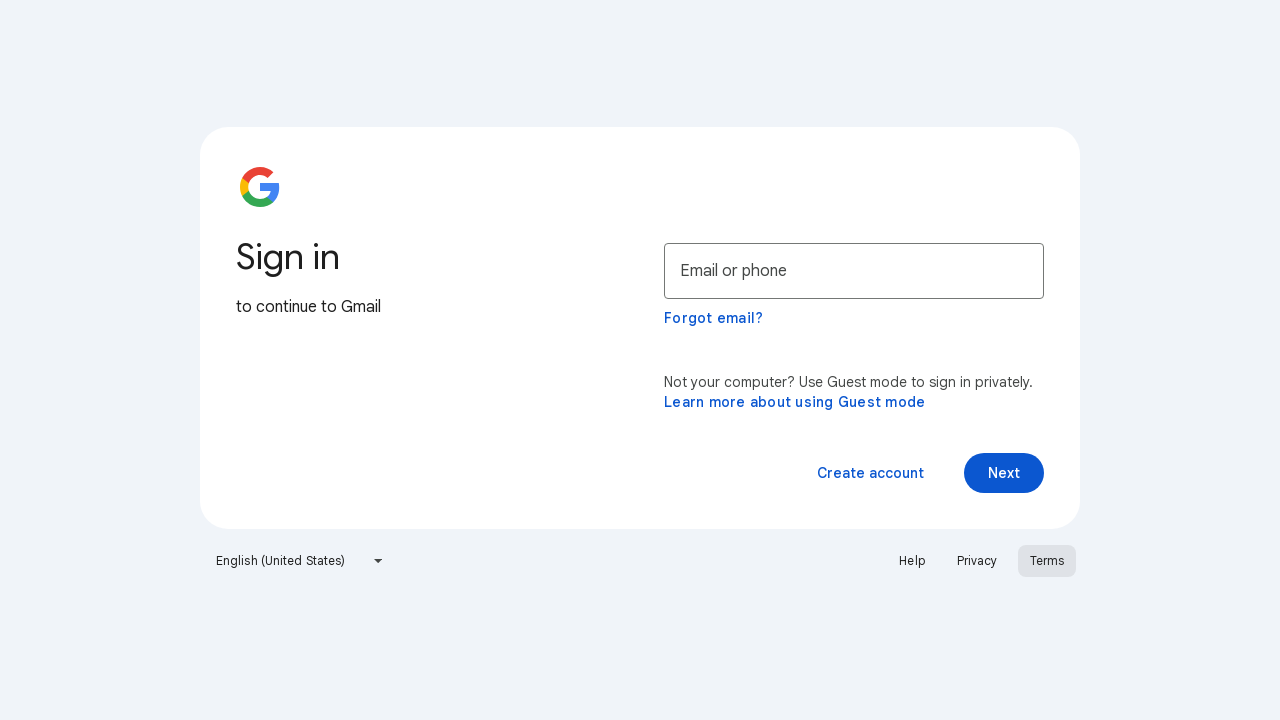

Waited 2000ms on Terms page
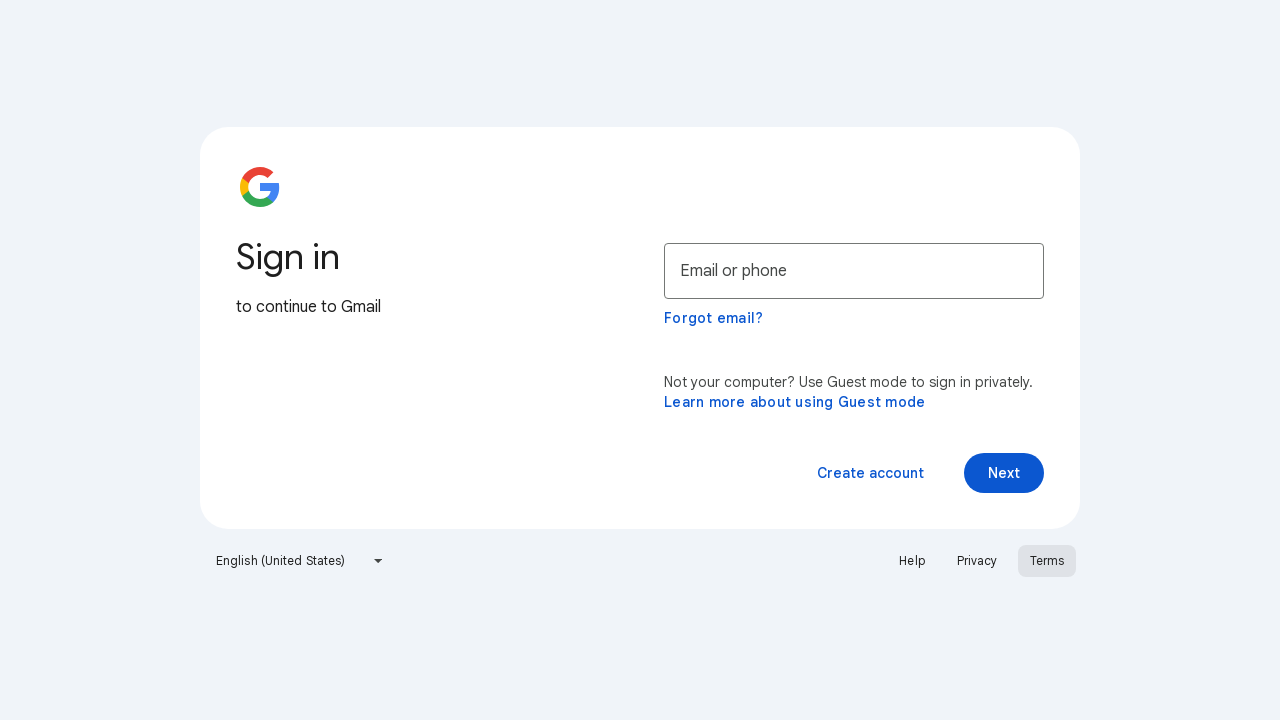

Closed Terms page (page2)
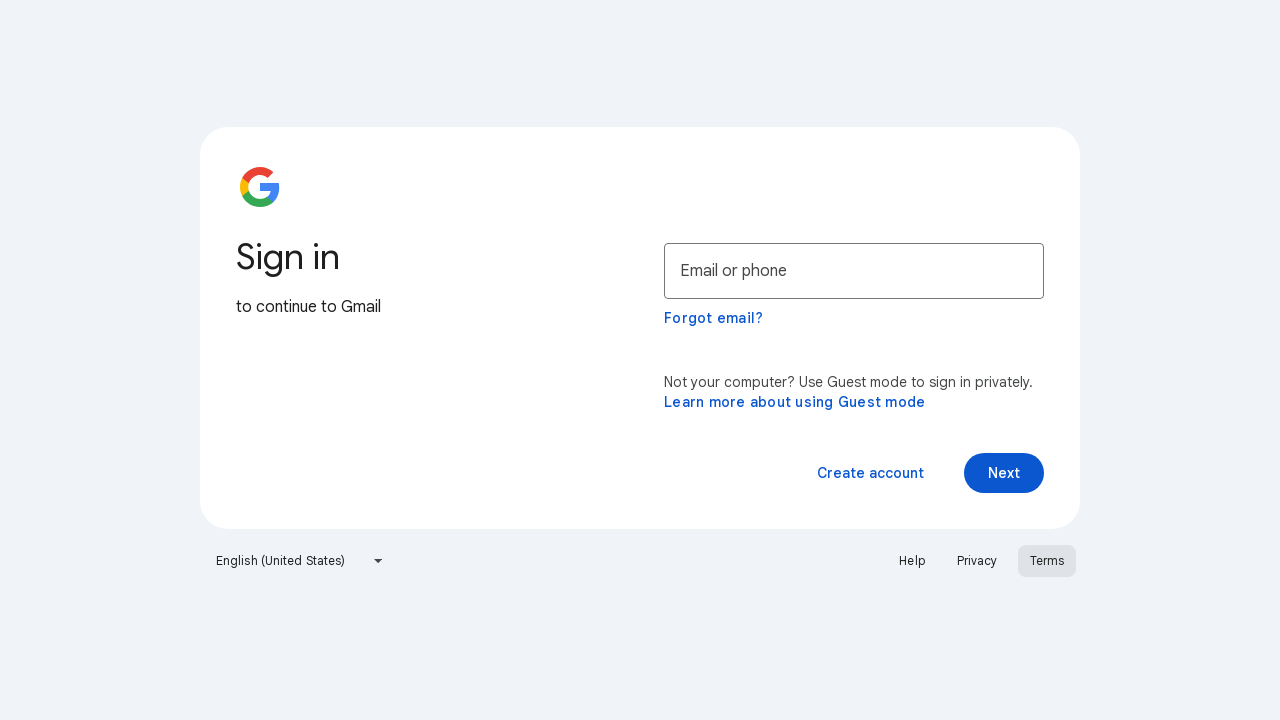

Clicked Privacy Policy link on Privacy page at (199, 672) on a:has-text('Privacy Policy')
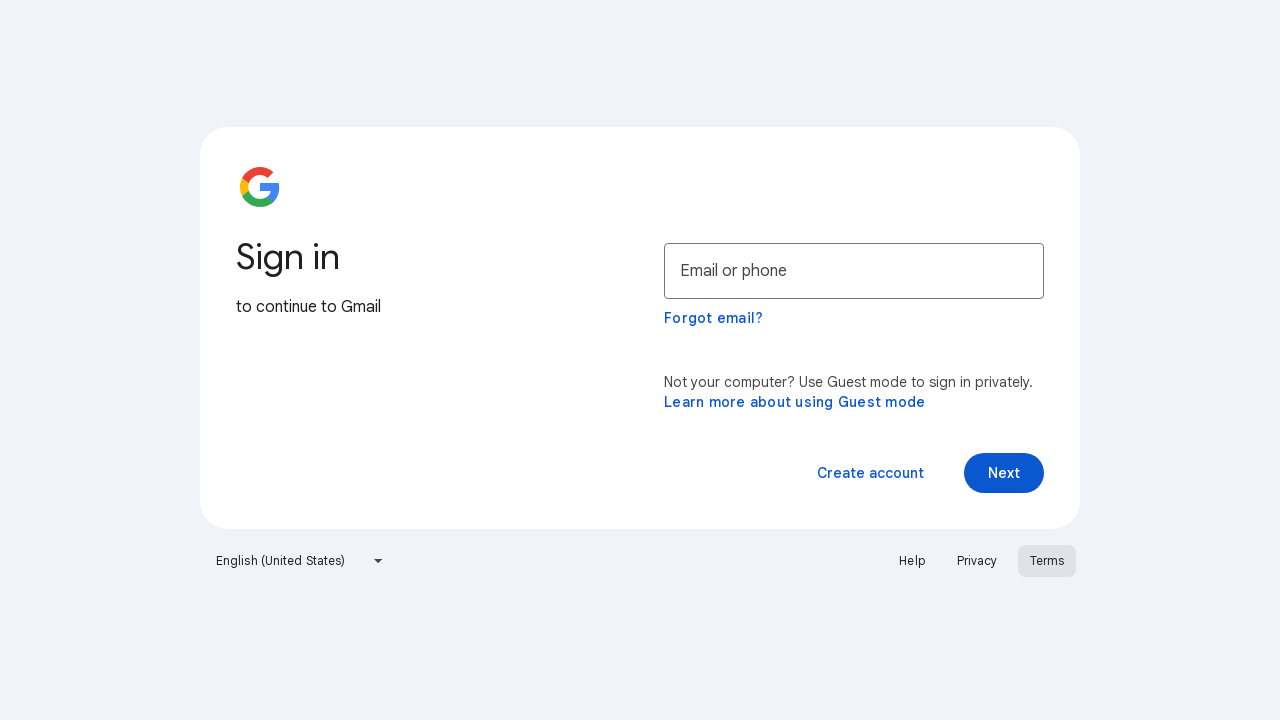

Waited 2000ms on Privacy page
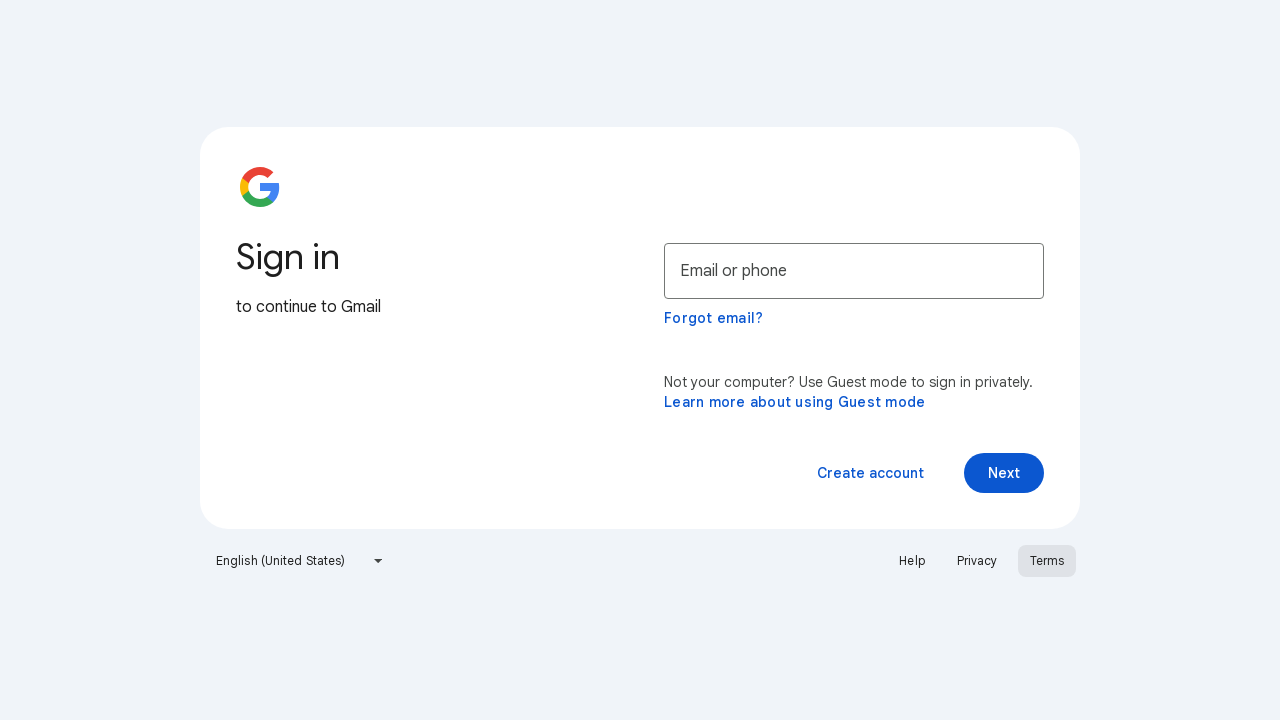

Closed Privacy page (page1)
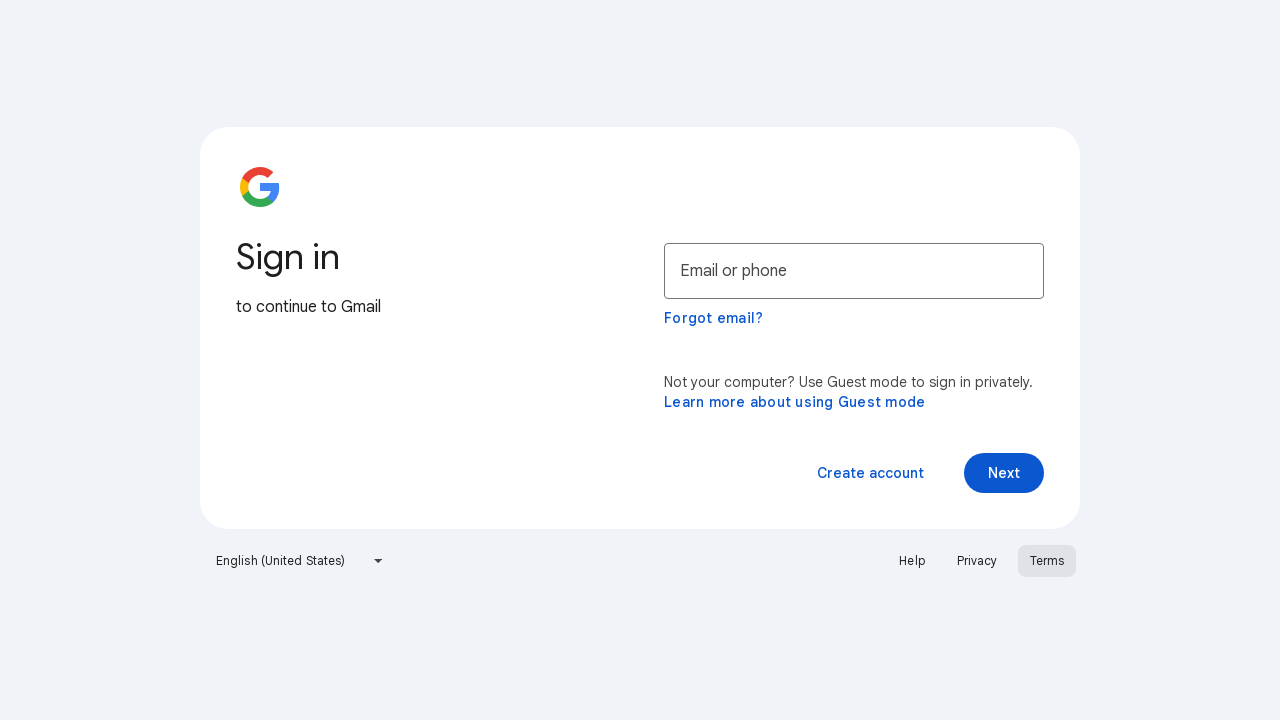

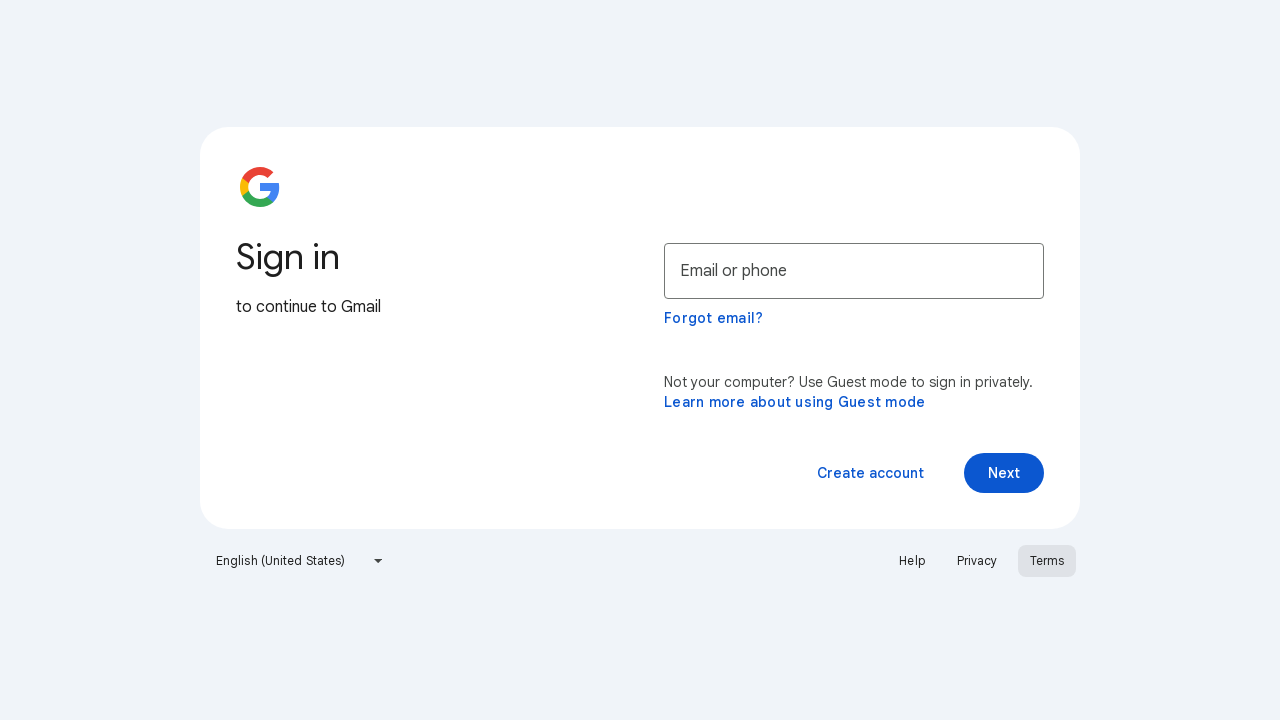